Tests explicit wait functionality by clicking a sequence of buttons that become clickable one after another, verifying that all buttons can be clicked successfully.

Starting URL: https://eviltester.github.io/synchole/buttons.html

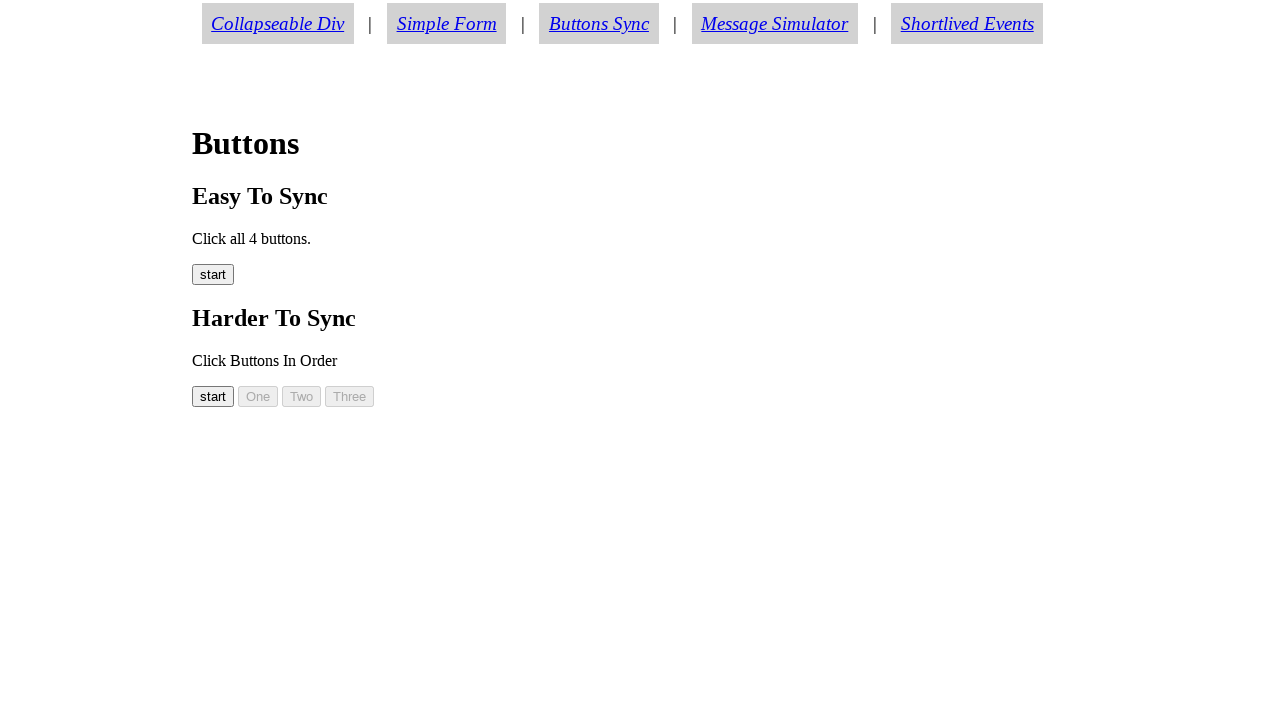

Page loaded with h1 heading visible
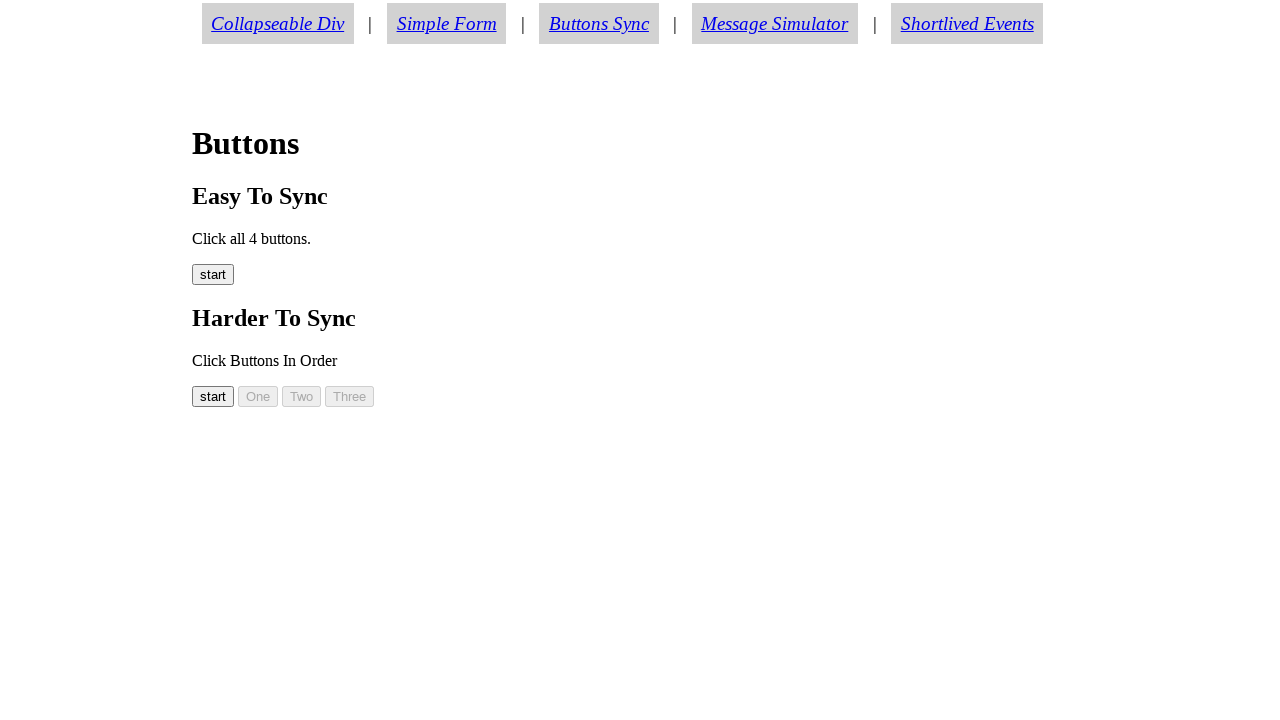

First button (button00) became visible
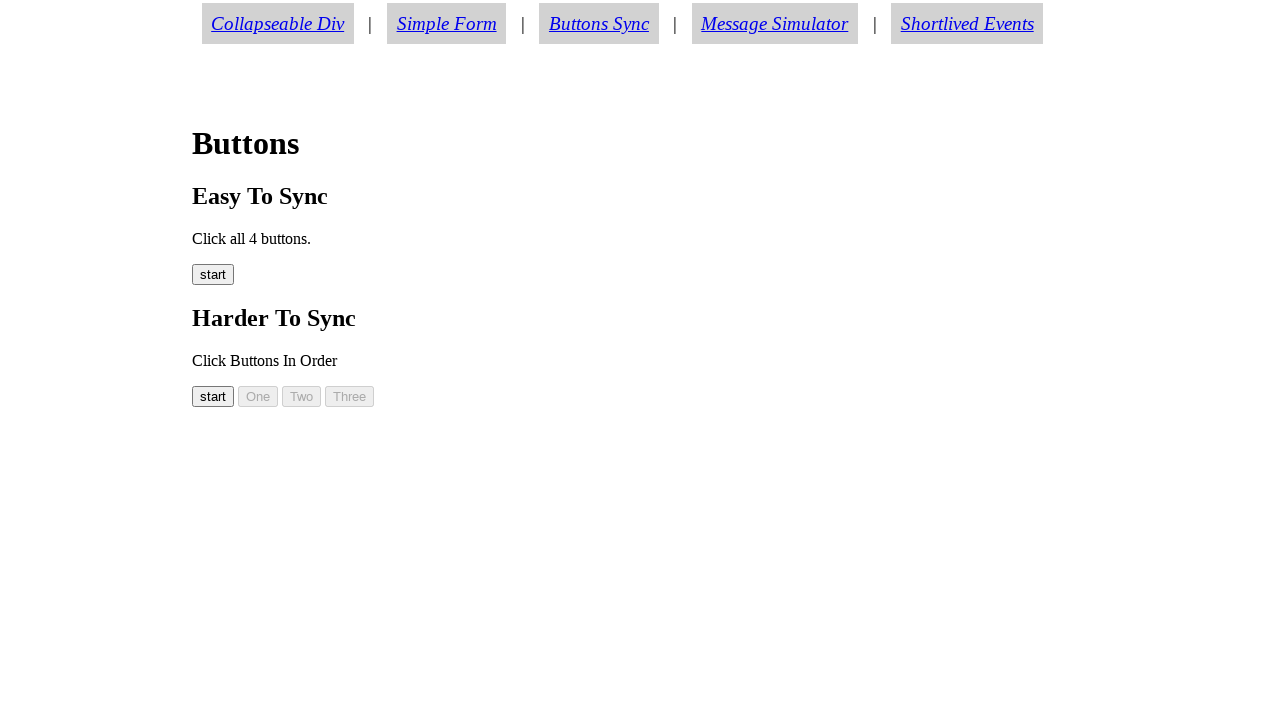

Clicked first button (button00) at (213, 396) on #button00
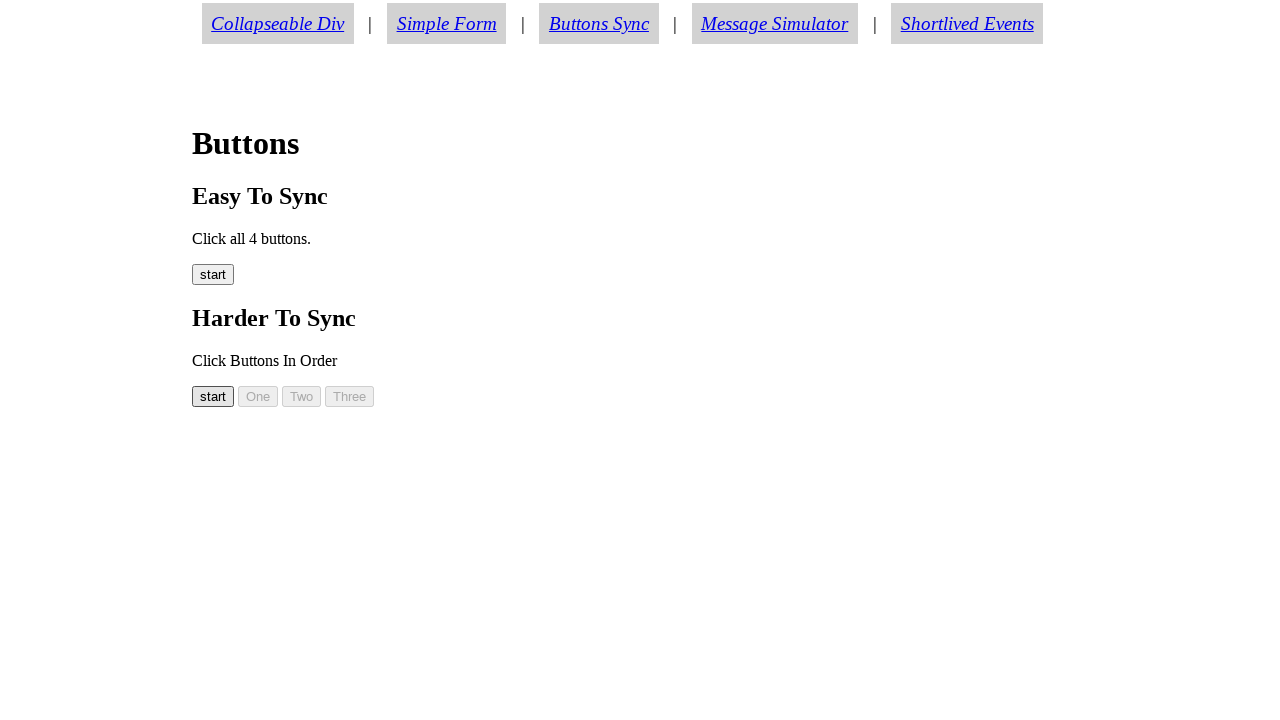

Second button (button01) became visible
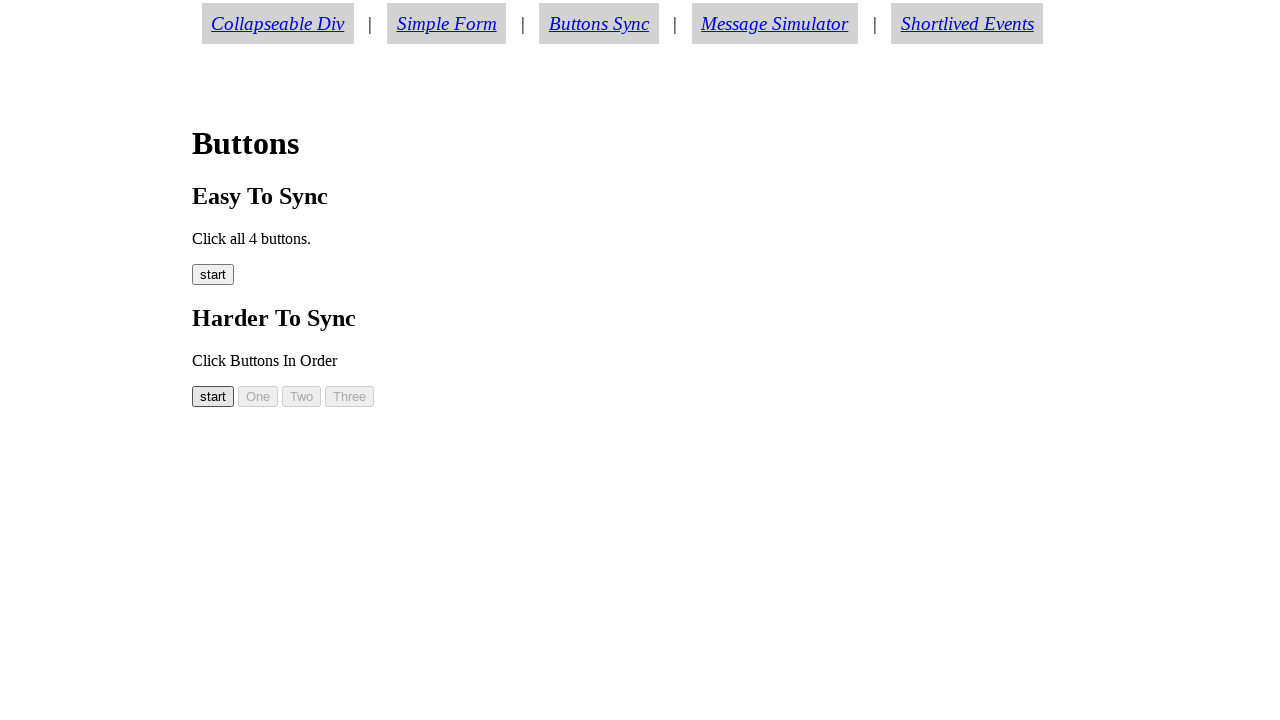

Clicked second button (button01) at (258, 396) on #button01
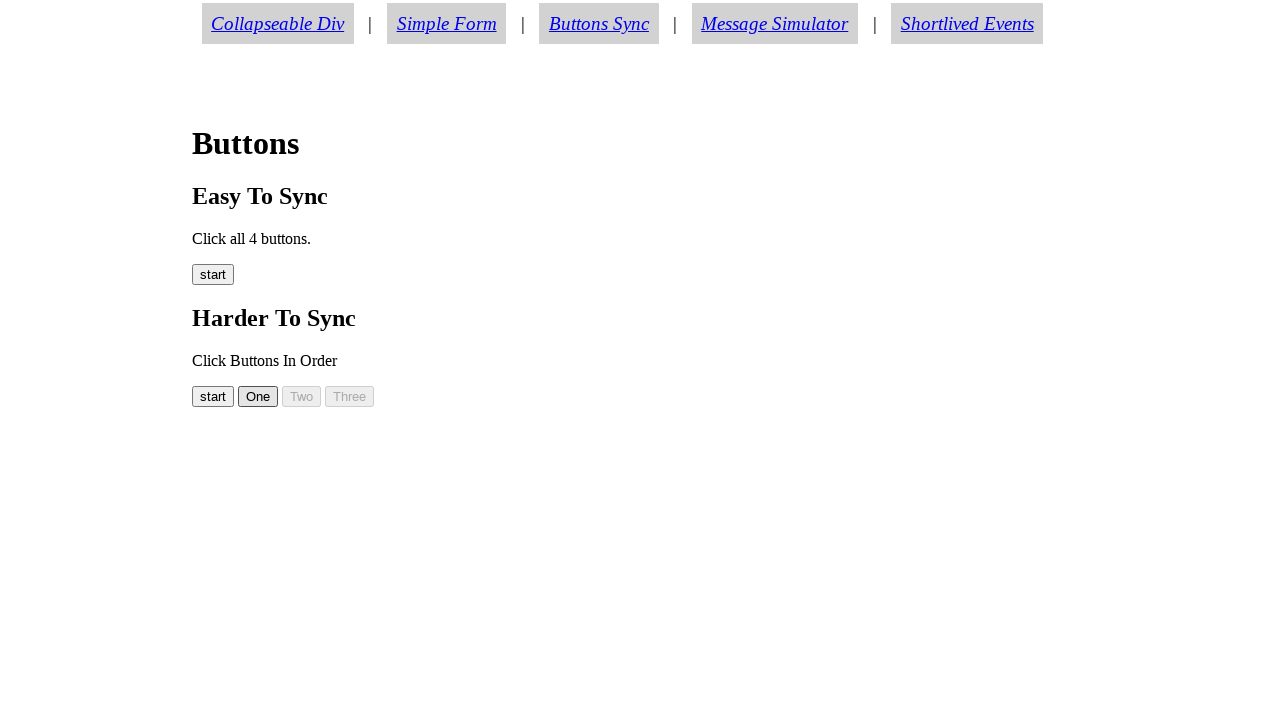

Third button (button02) became visible
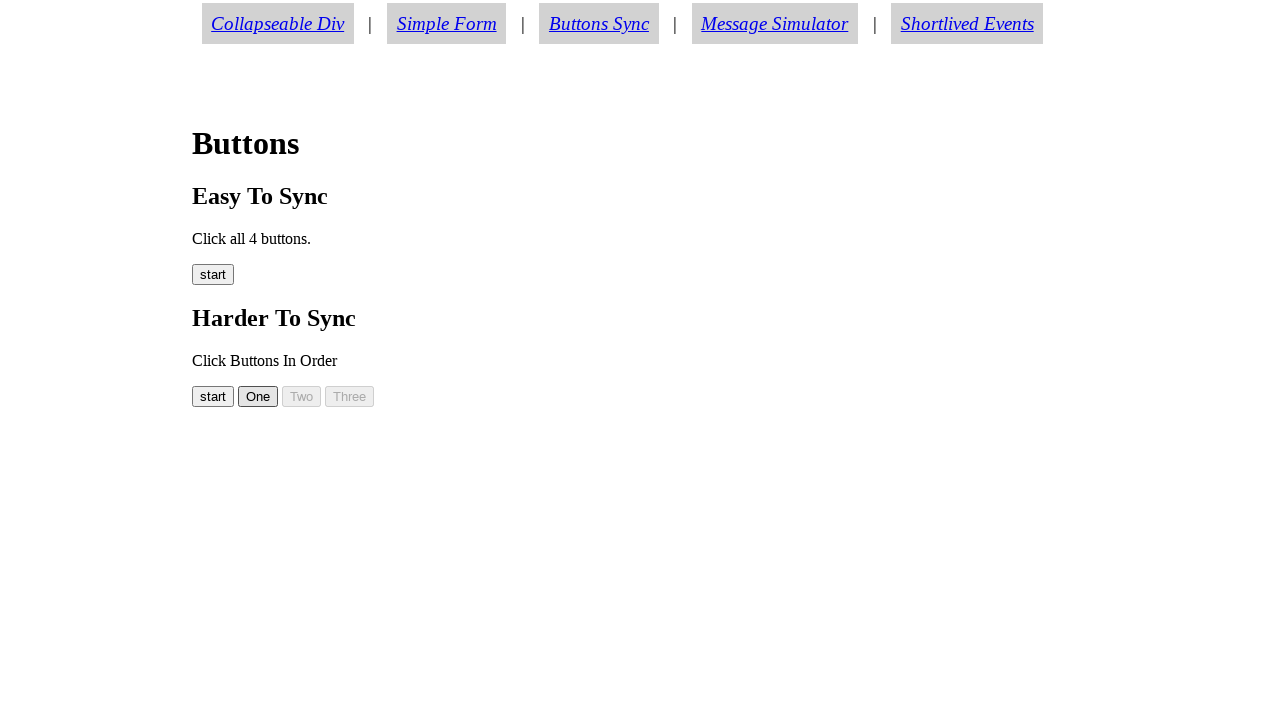

Clicked third button (button02) at (302, 396) on #button02
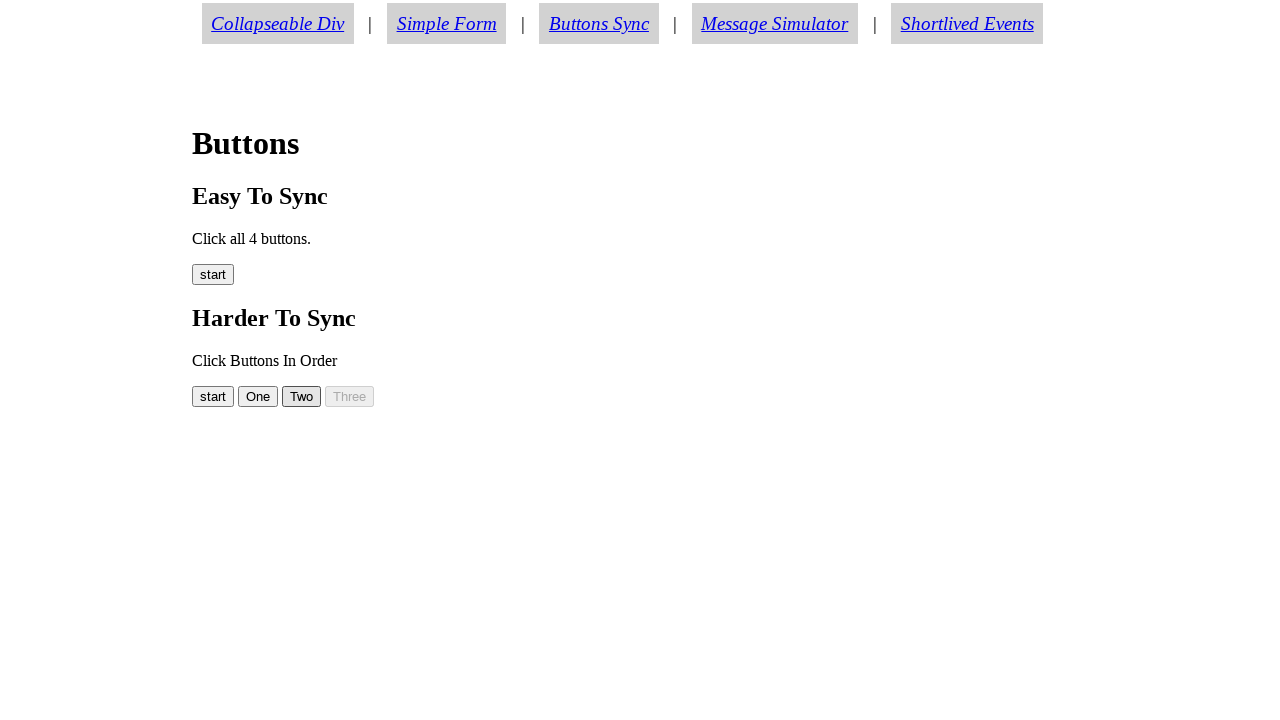

Fourth button (button03) became visible
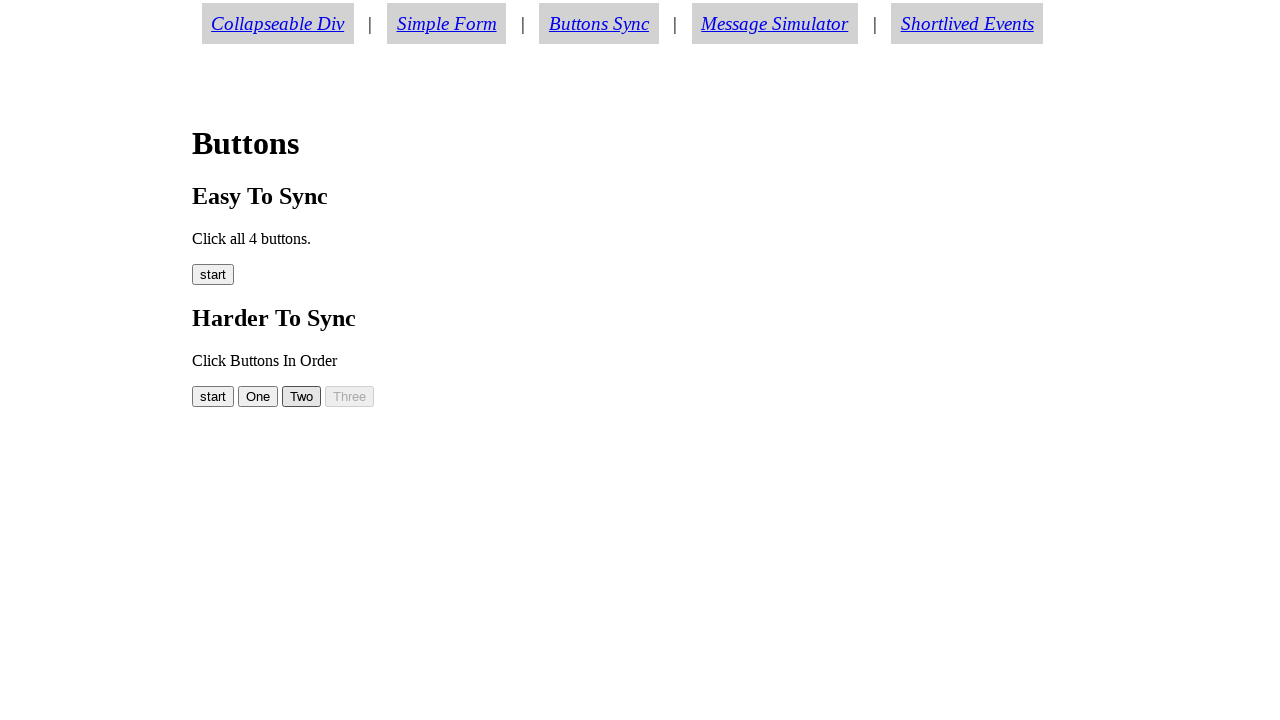

Clicked fourth button (button03) at (350, 396) on #button03
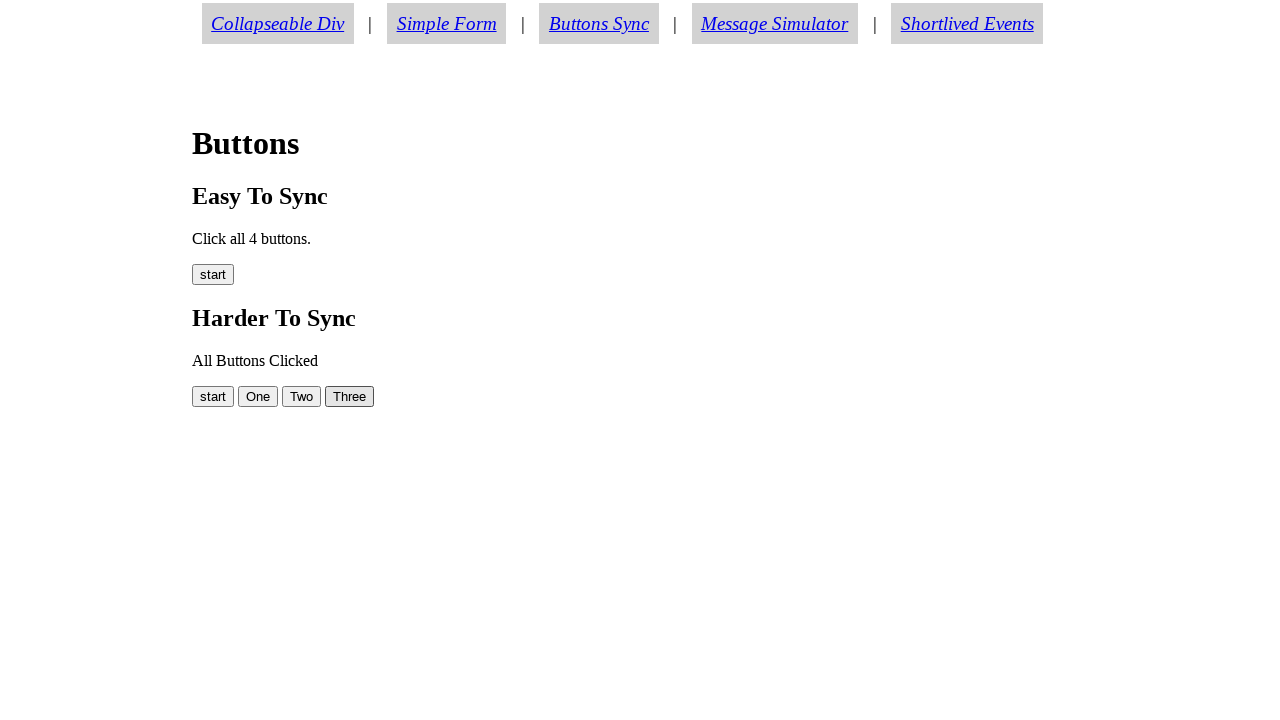

Success message appeared after clicking all buttons
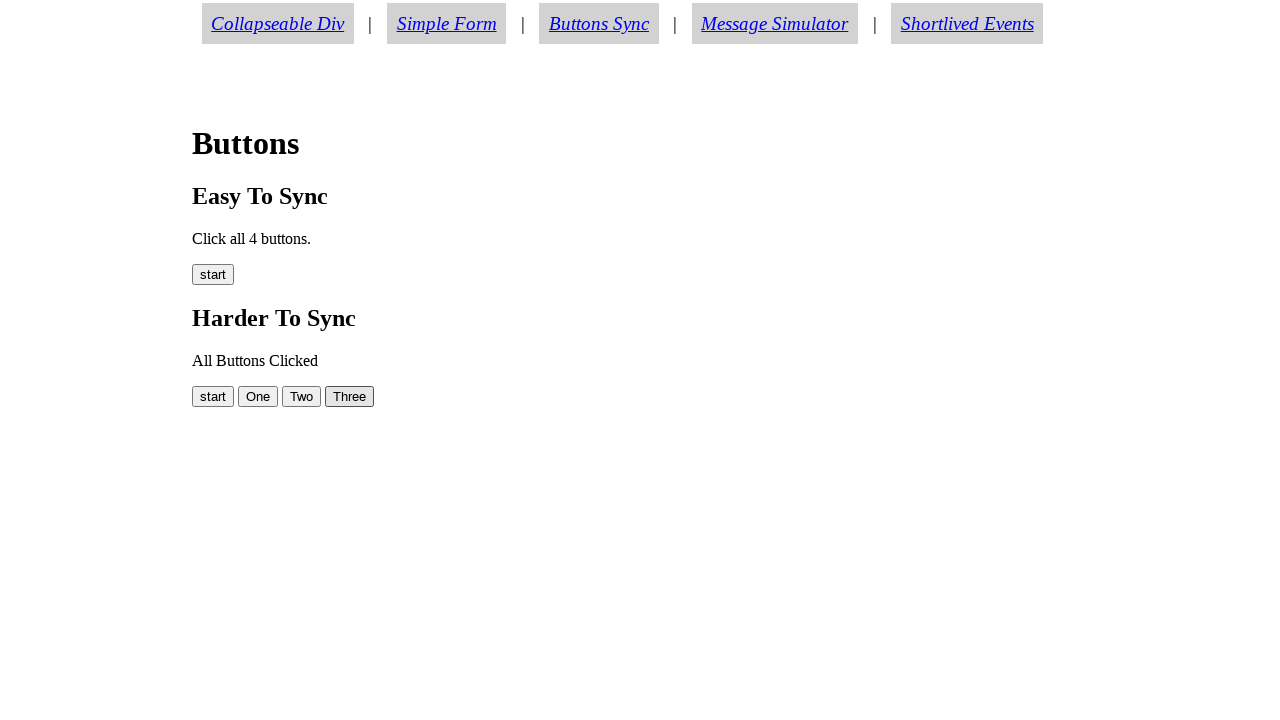

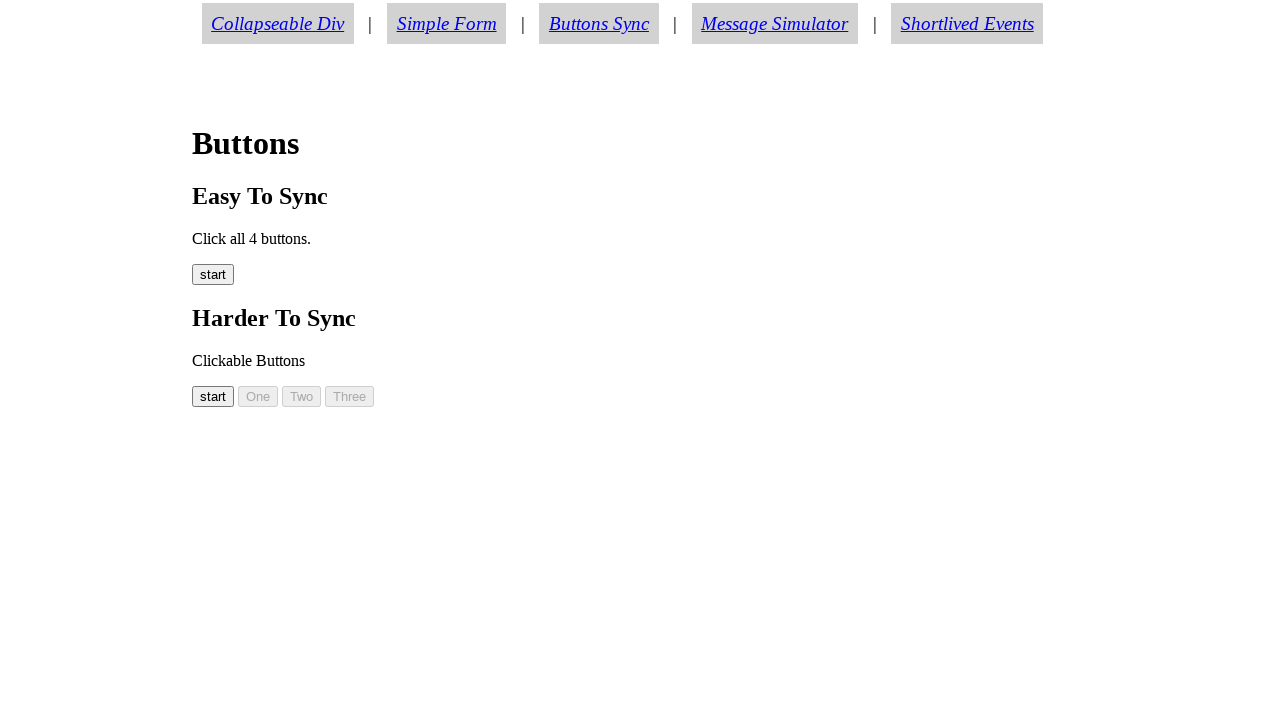